Tests navigation to Playwright website and clicking the "Get Started" link to verify basic page navigation functionality

Starting URL: https://playwright.dev/

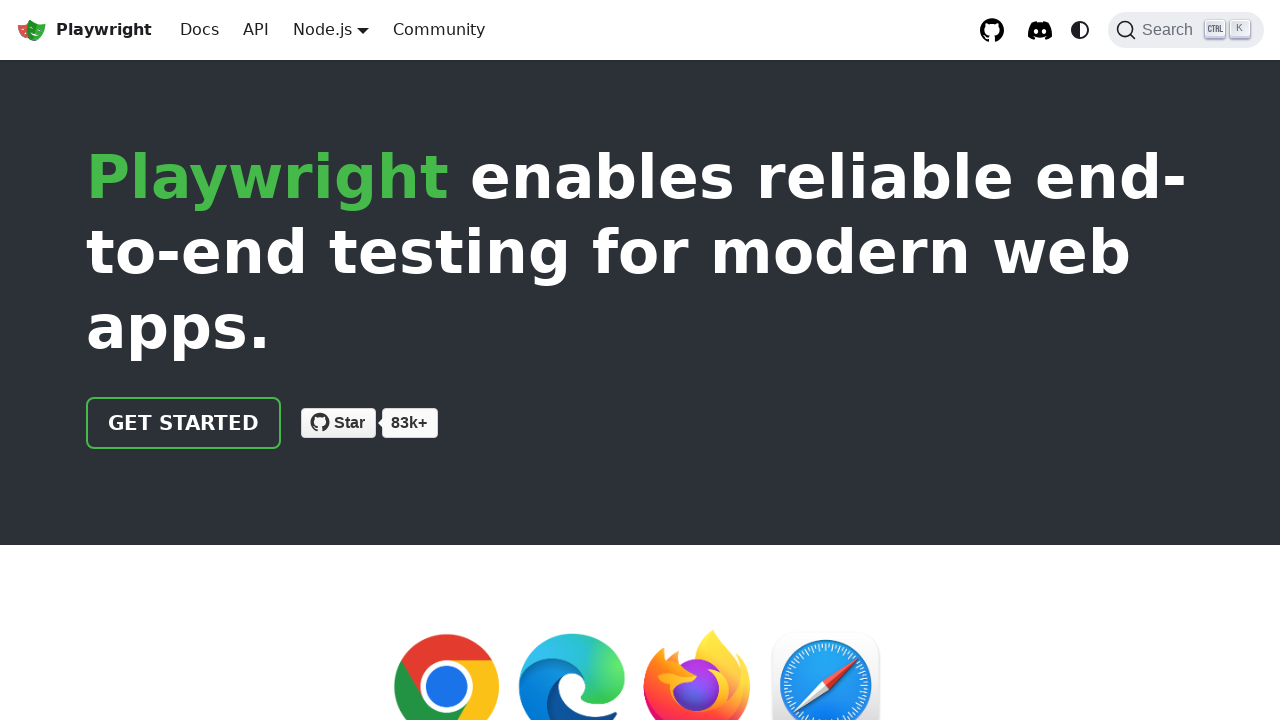

Waited for Playwright website to load (domcontentloaded)
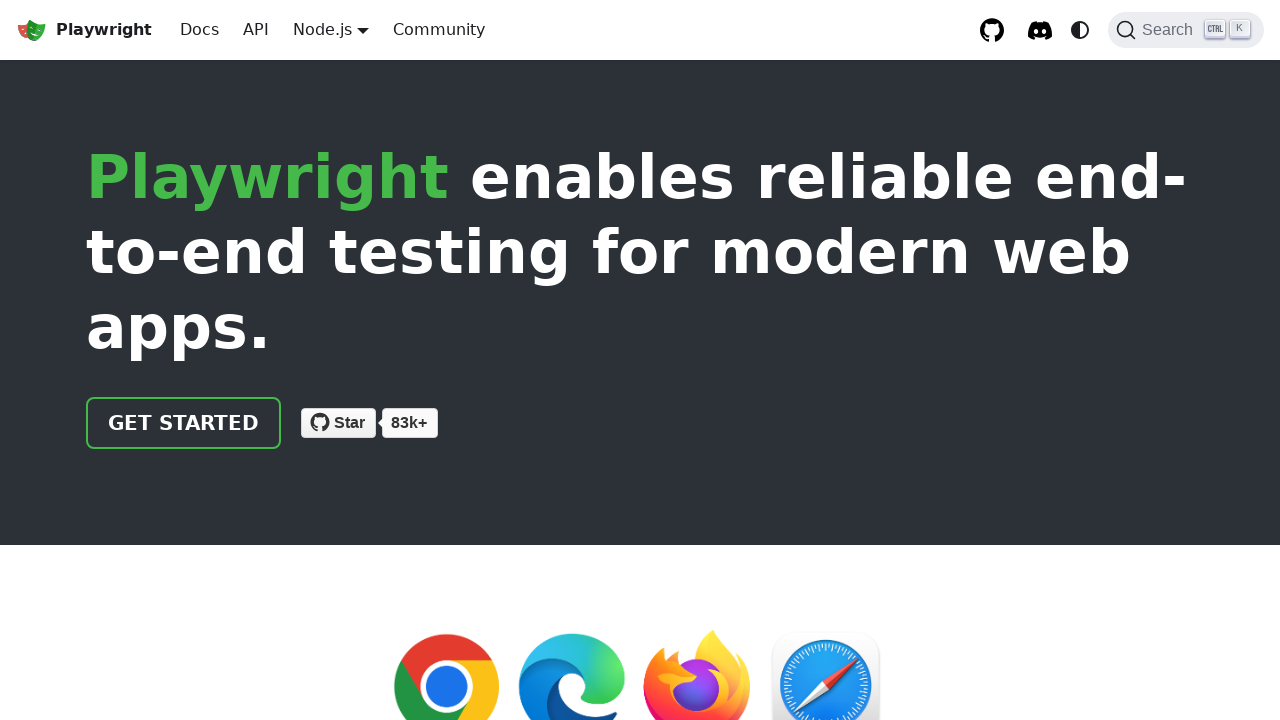

Clicked the 'Get Started' link at (184, 423) on text=Get Started
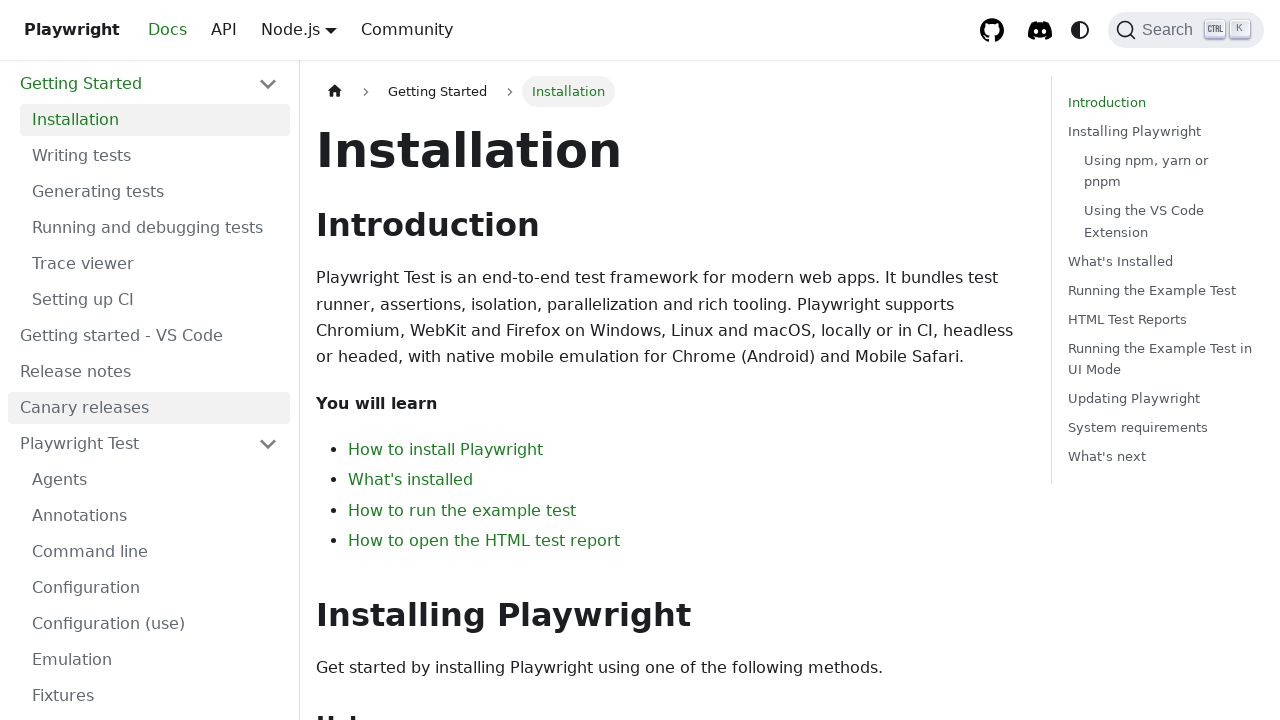

Waited for Get Started page to load (domcontentloaded)
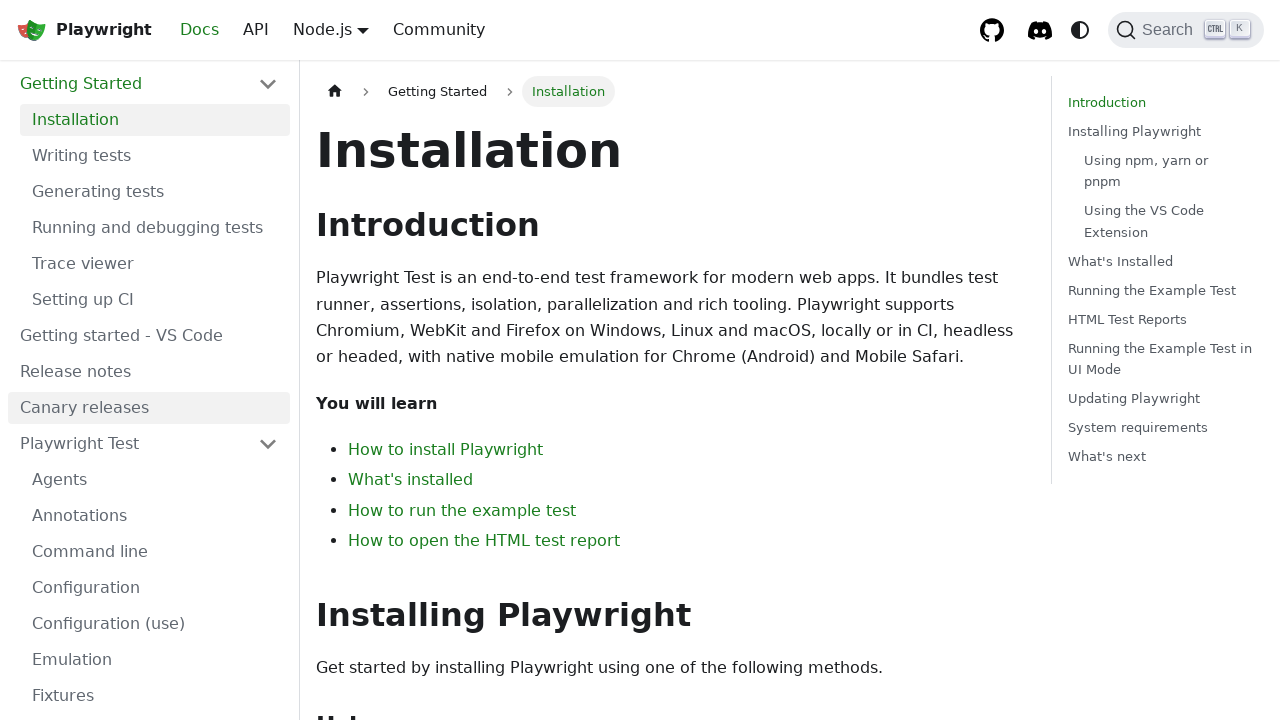

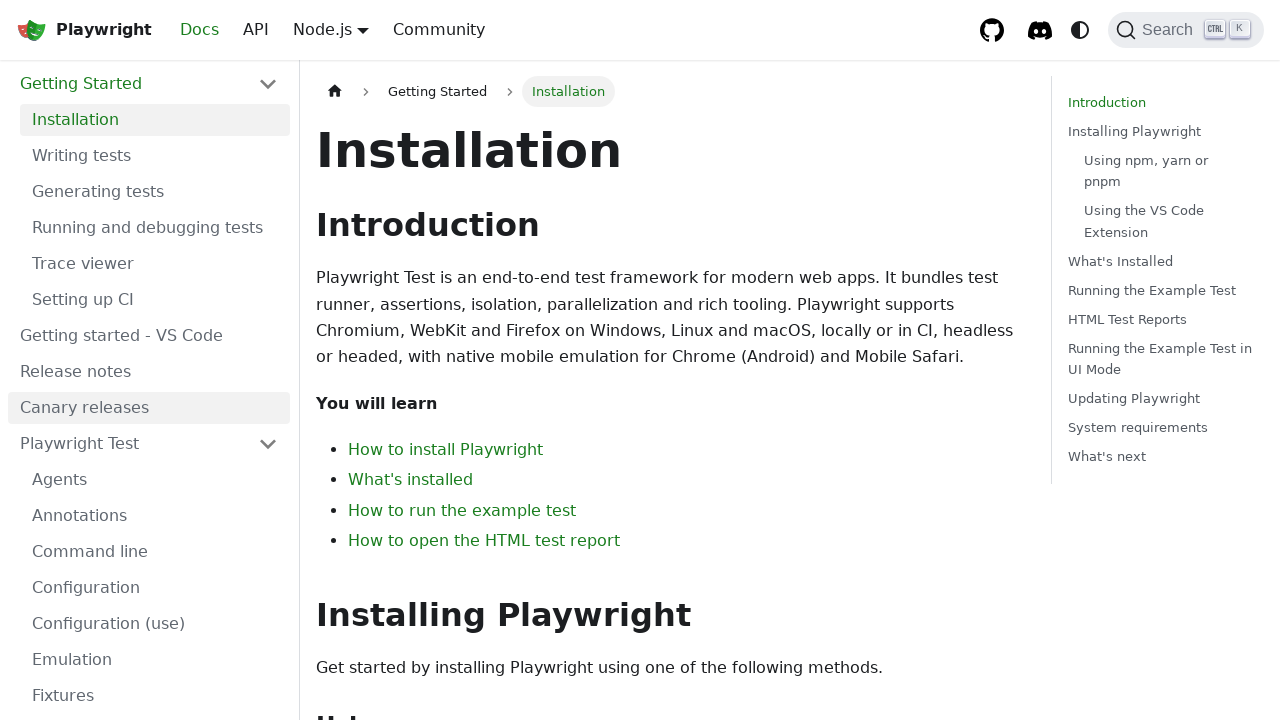